Navigates to the Time and Date world clock page and verifies that the world clock table is present with rows and columns of data.

Starting URL: http://www.timeanddate.com/worldclock/

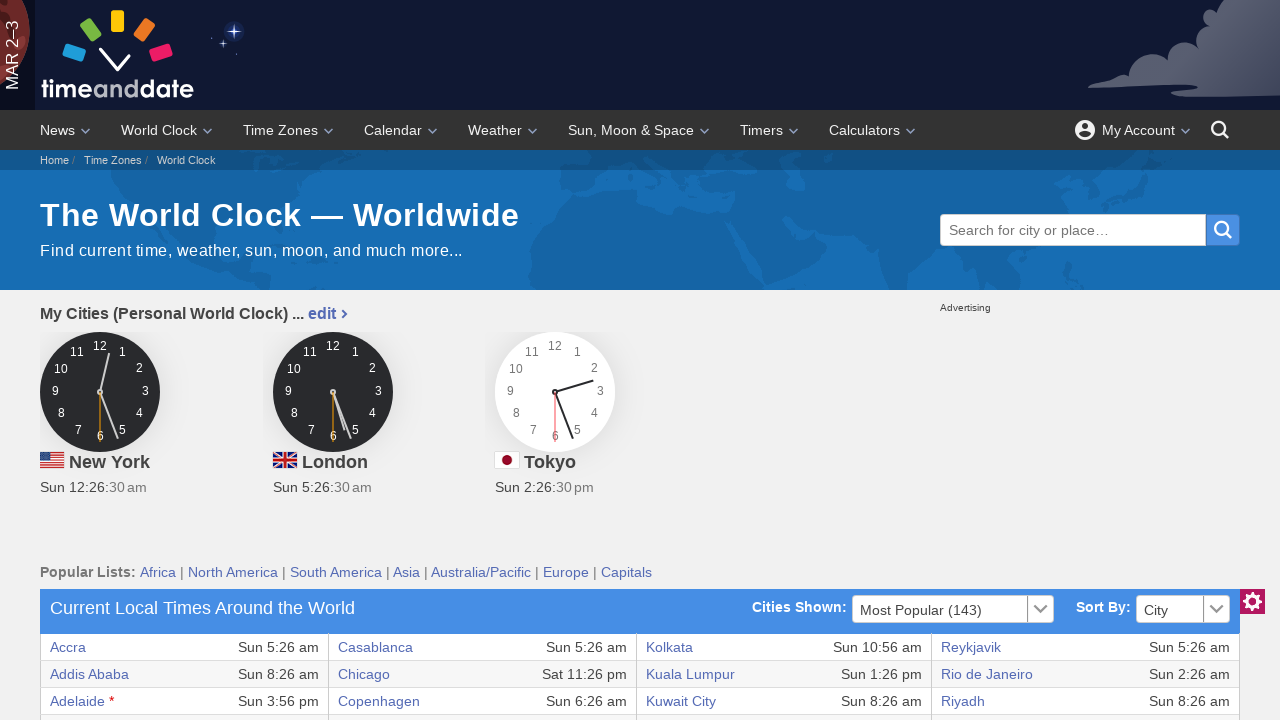

Navigated to Time and Date world clock page
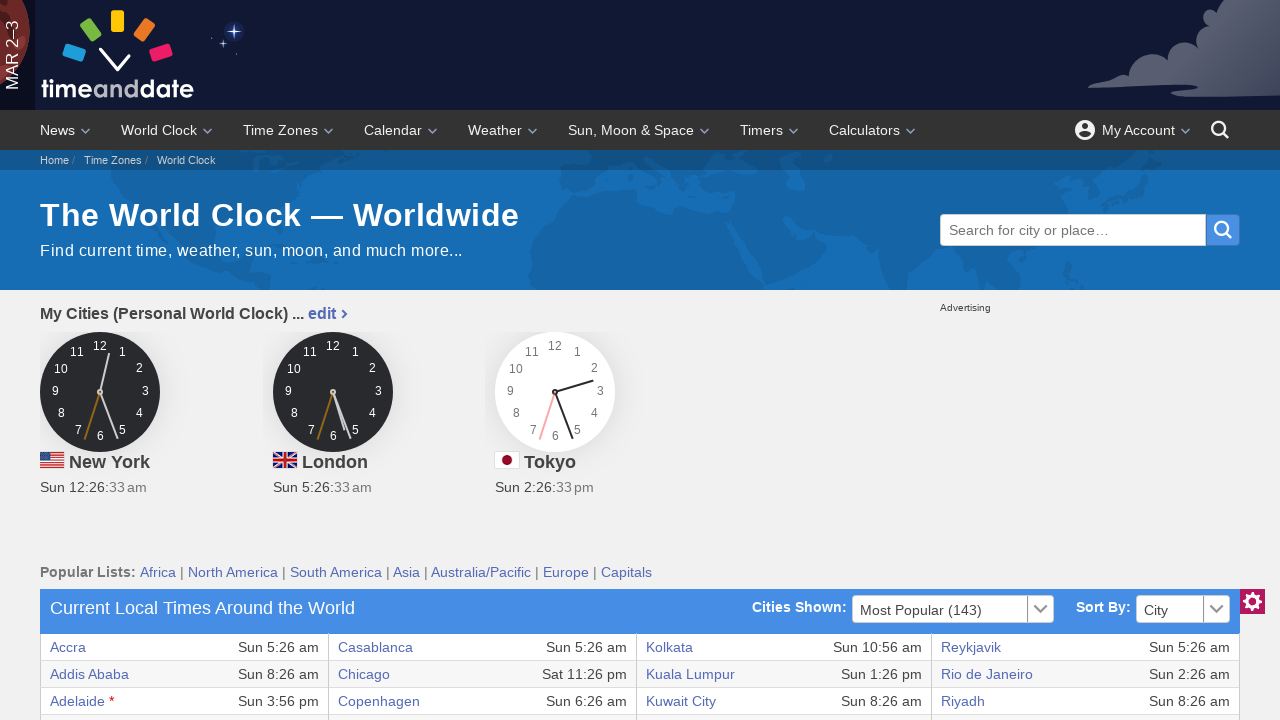

World clock table is present on the page
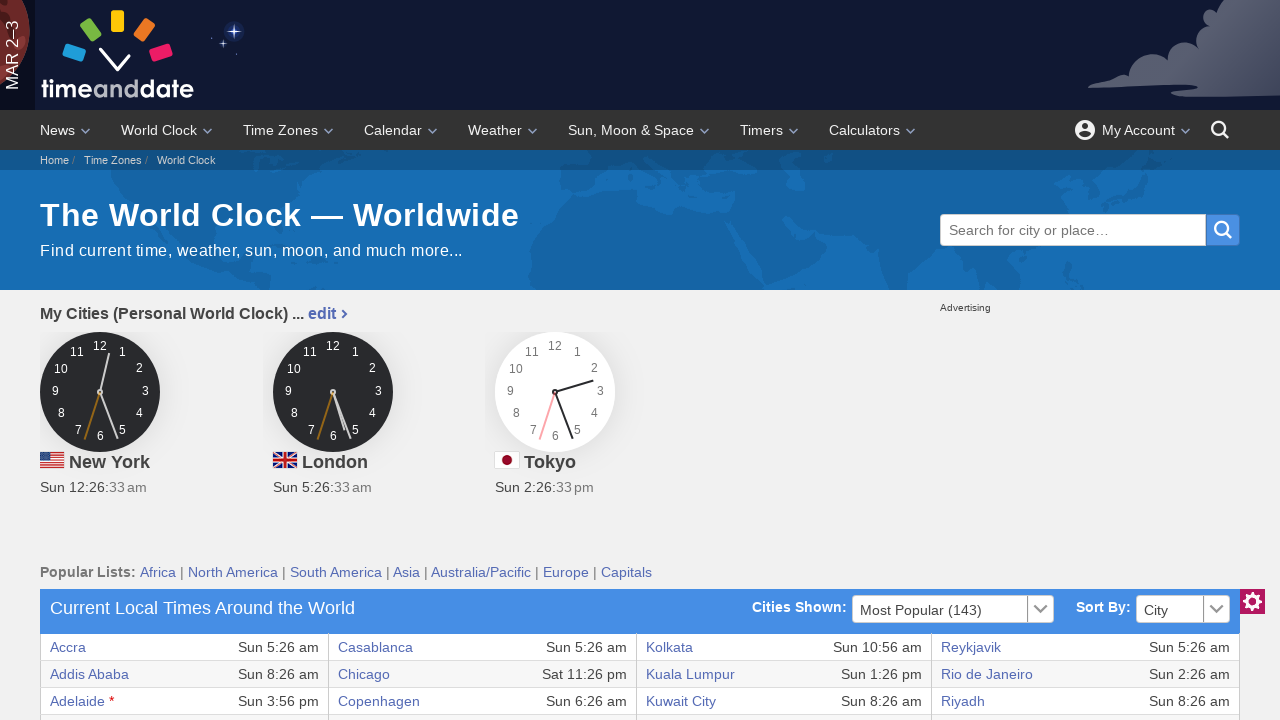

World clock table contains rows and columns with data
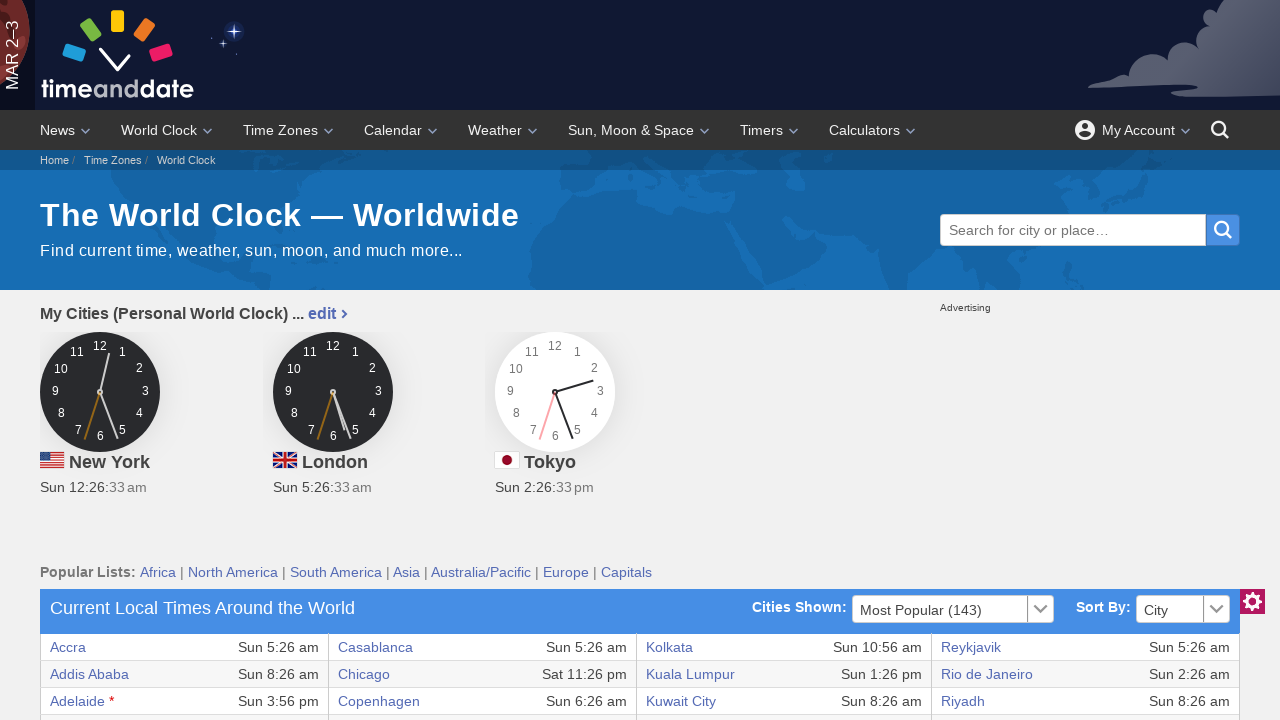

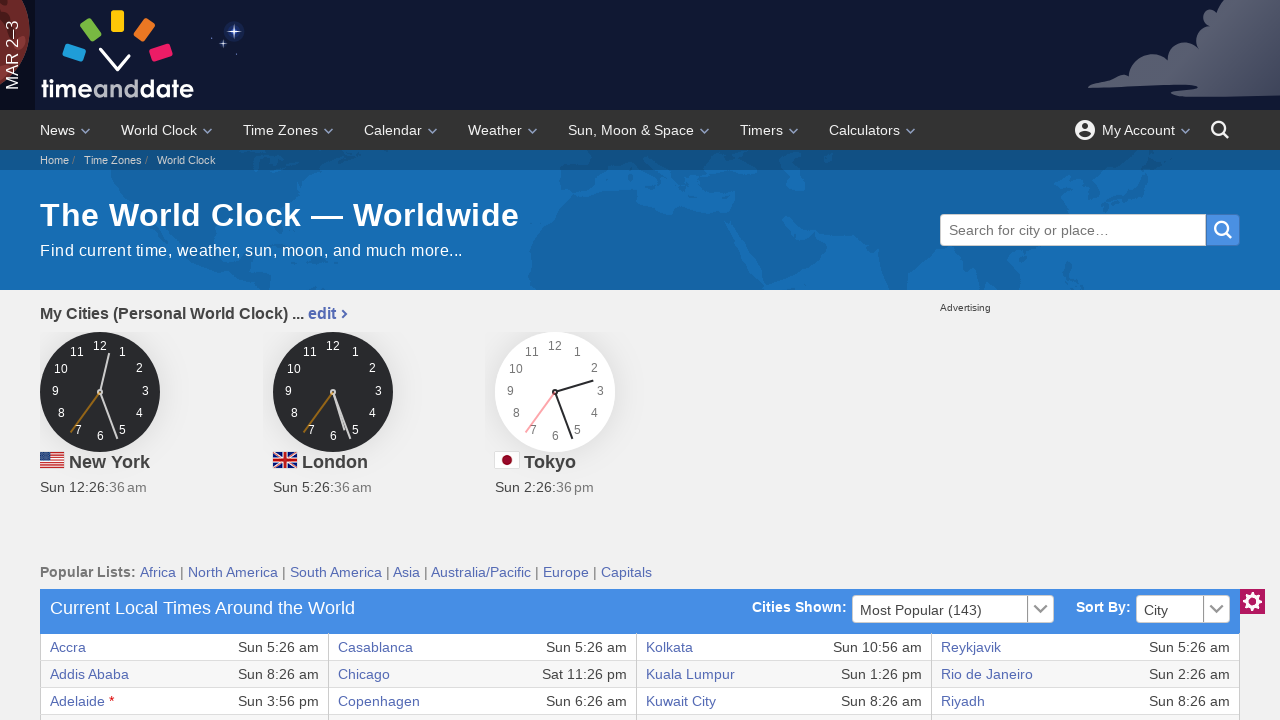